Tests dropdown/combo box selection by selecting an education level option

Starting URL: https://wcaquino.me/selenium/componentes.html

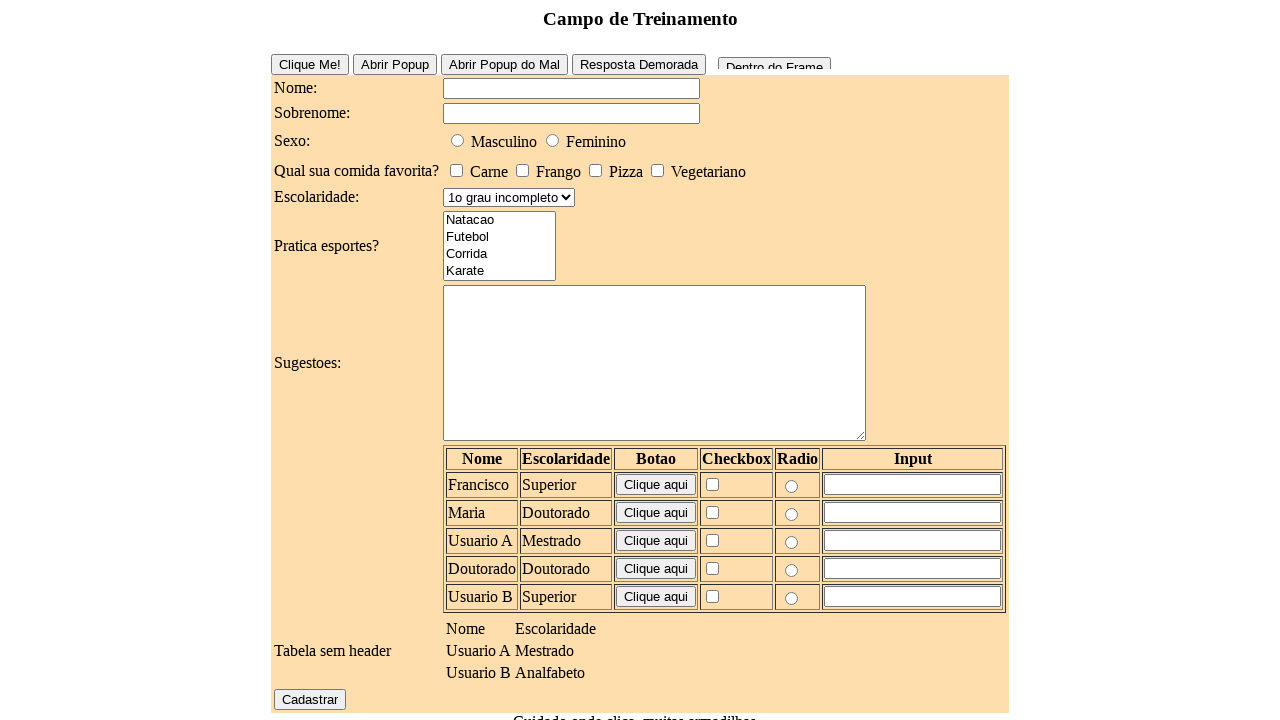

Selected '2o grau completo' from education level dropdown on #elementosForm\:escolaridade
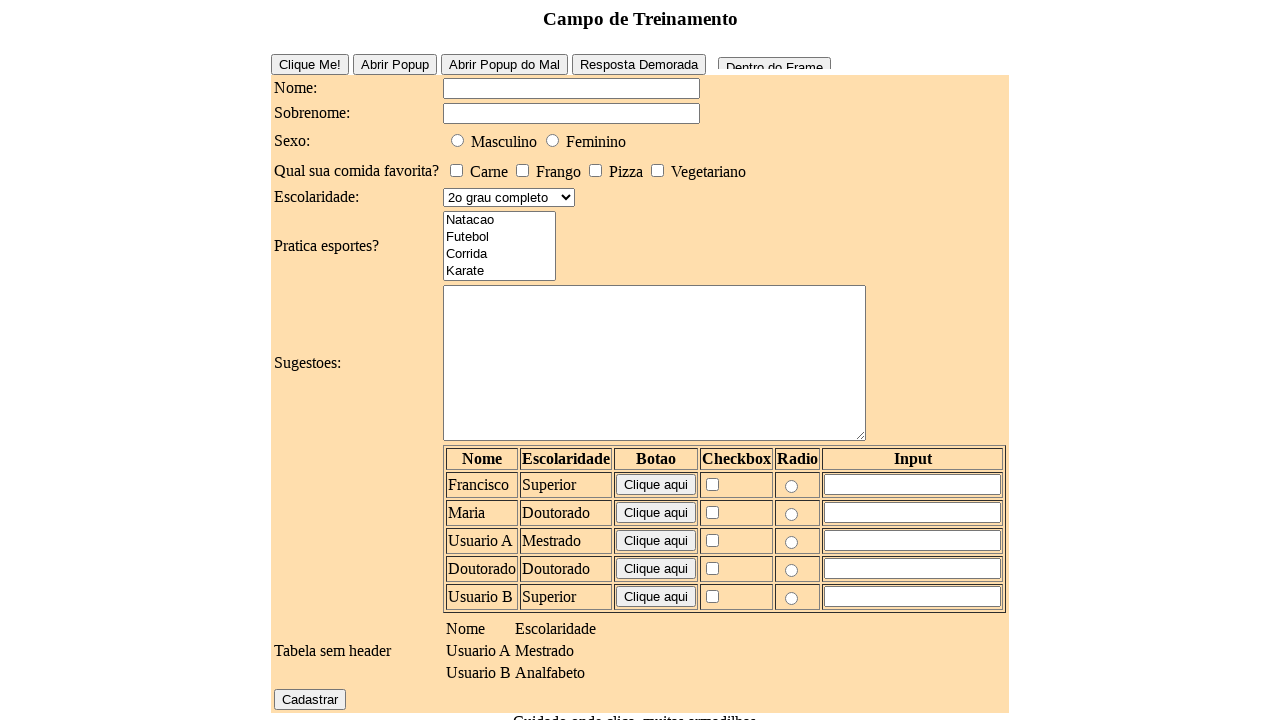

Retrieved selected value from education level dropdown
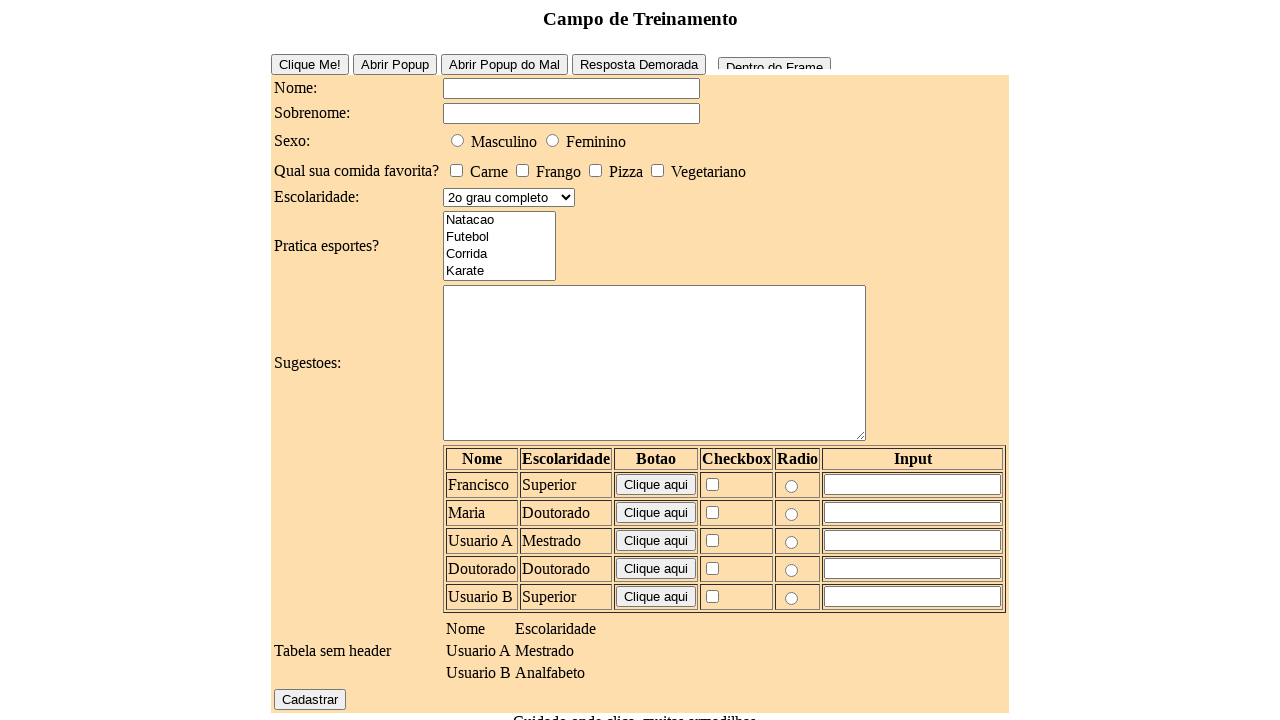

Verified that '2o grau completo' is selected in the dropdown
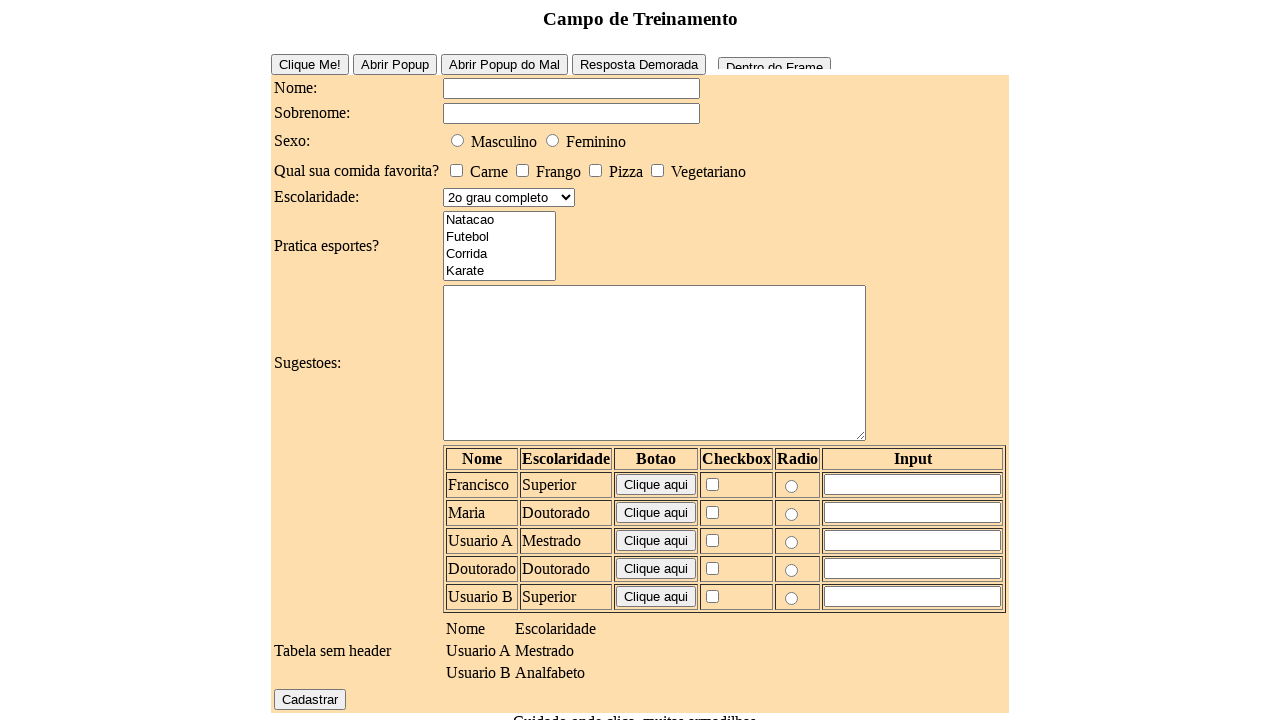

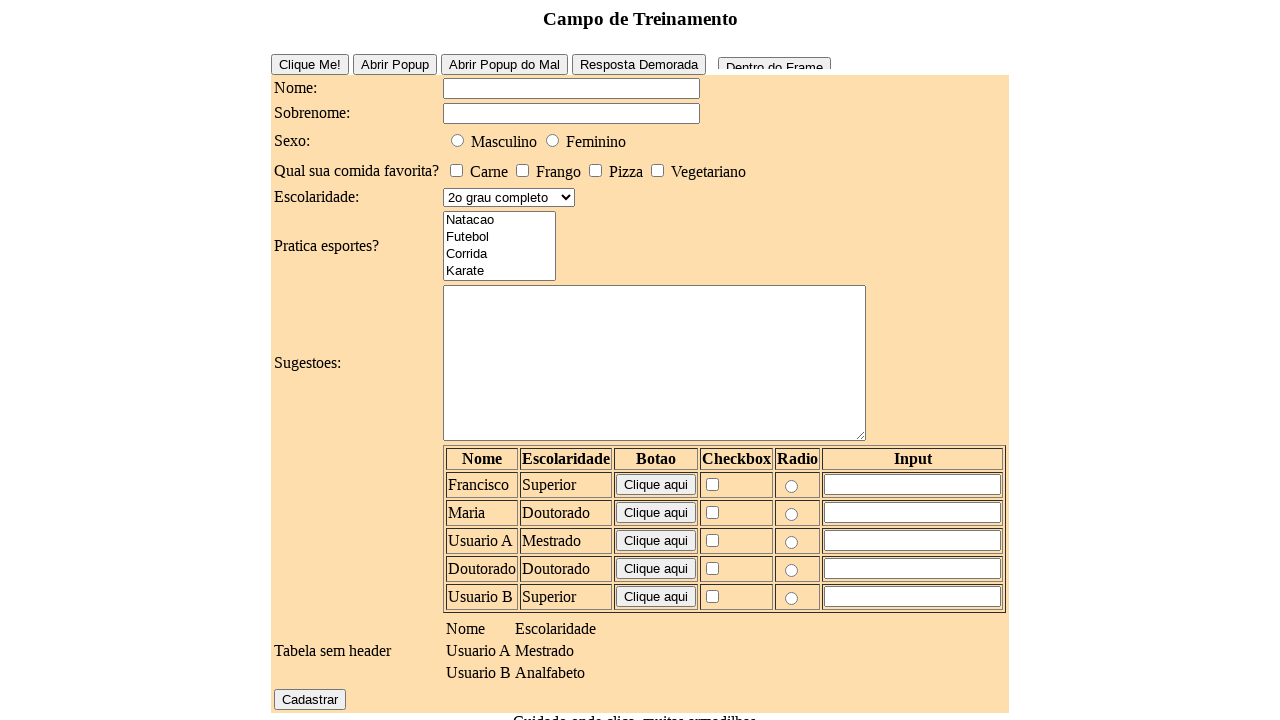